Tests radio button functionality by clicking on two radio buttons and verifying only the last clicked one is selected

Starting URL: https://igorsmasc.github.io/praticando_selects_radio_checkbox/

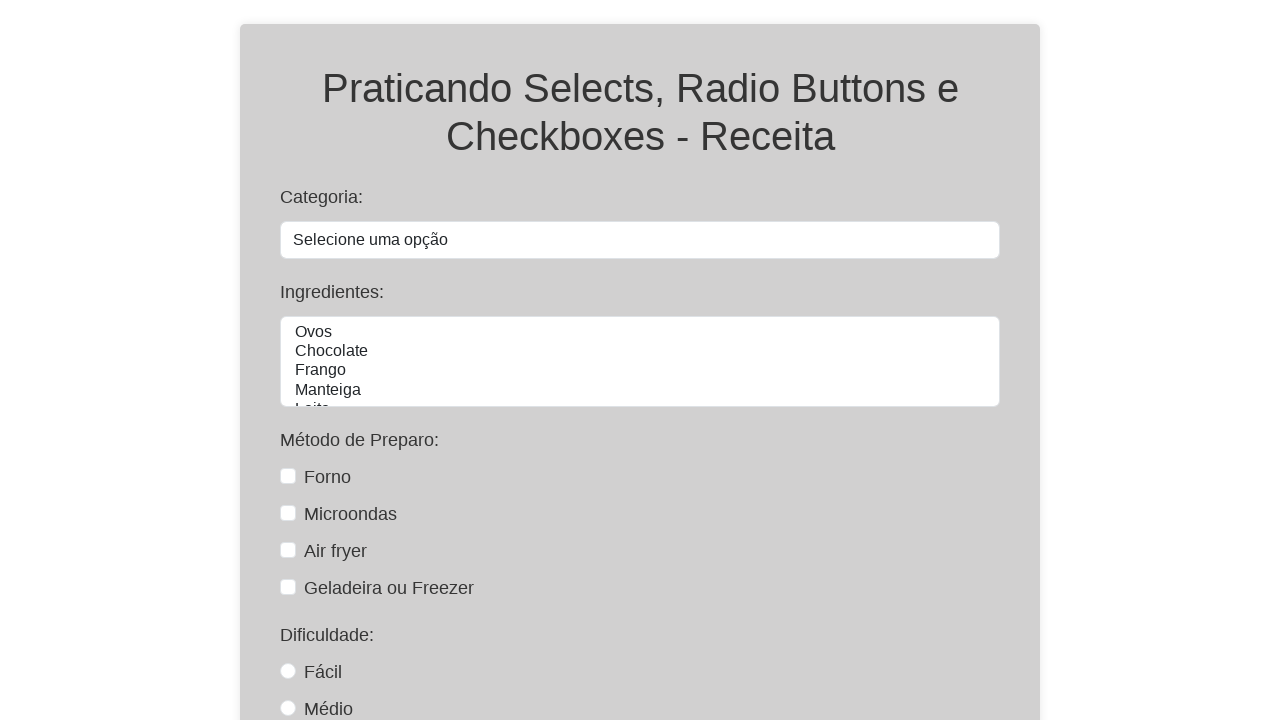

Clicked on 'facil' radio button at (288, 671) on #facil
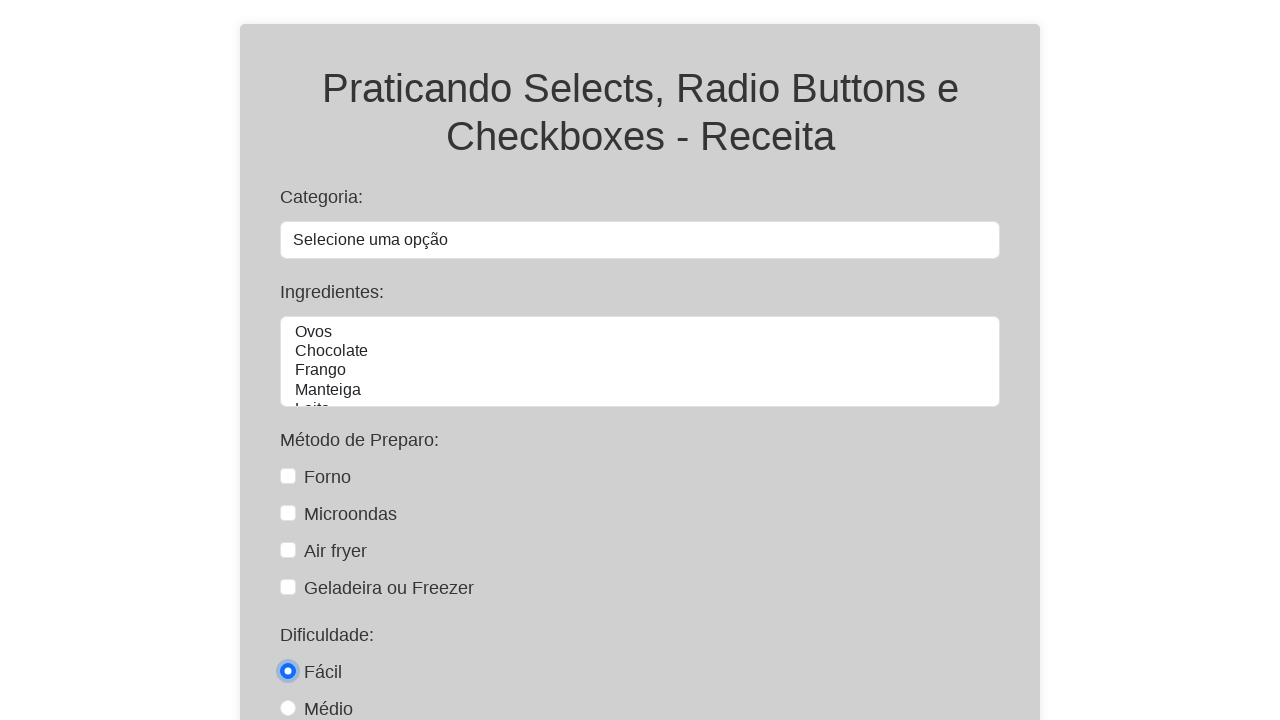

Clicked on 'medio' radio button at (288, 708) on #medio
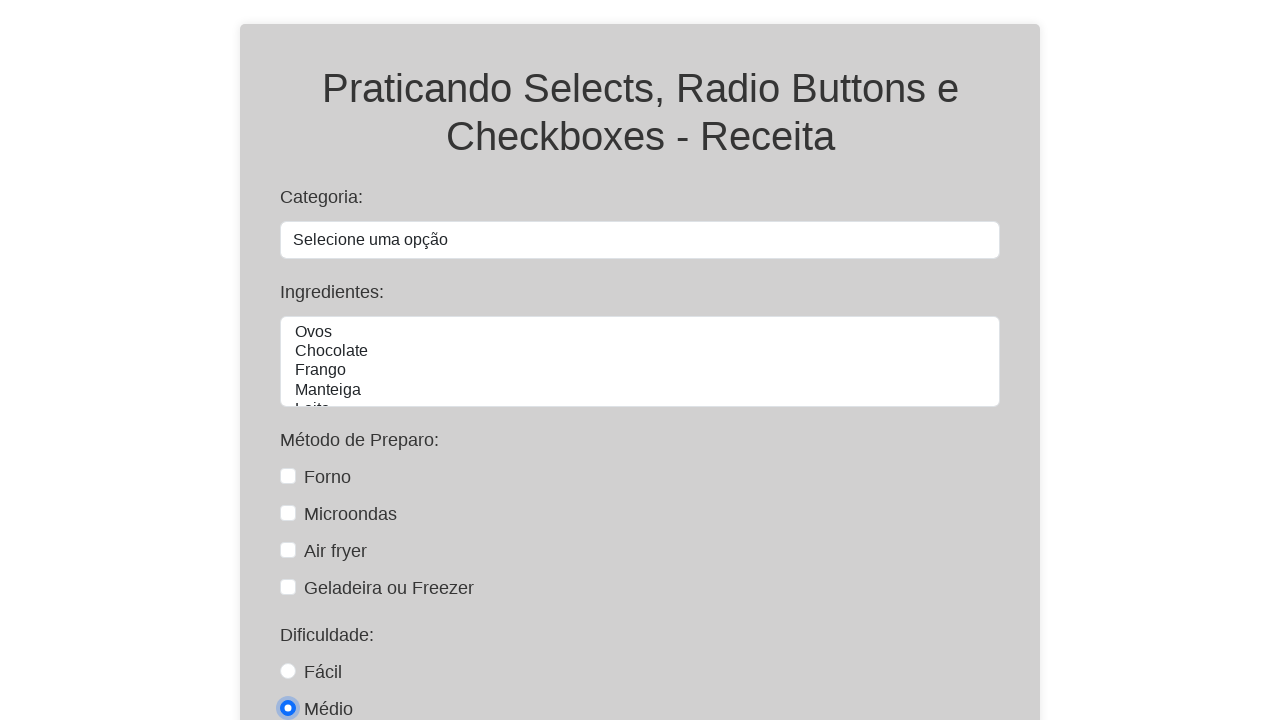

Verified that 'facil' radio button is not selected
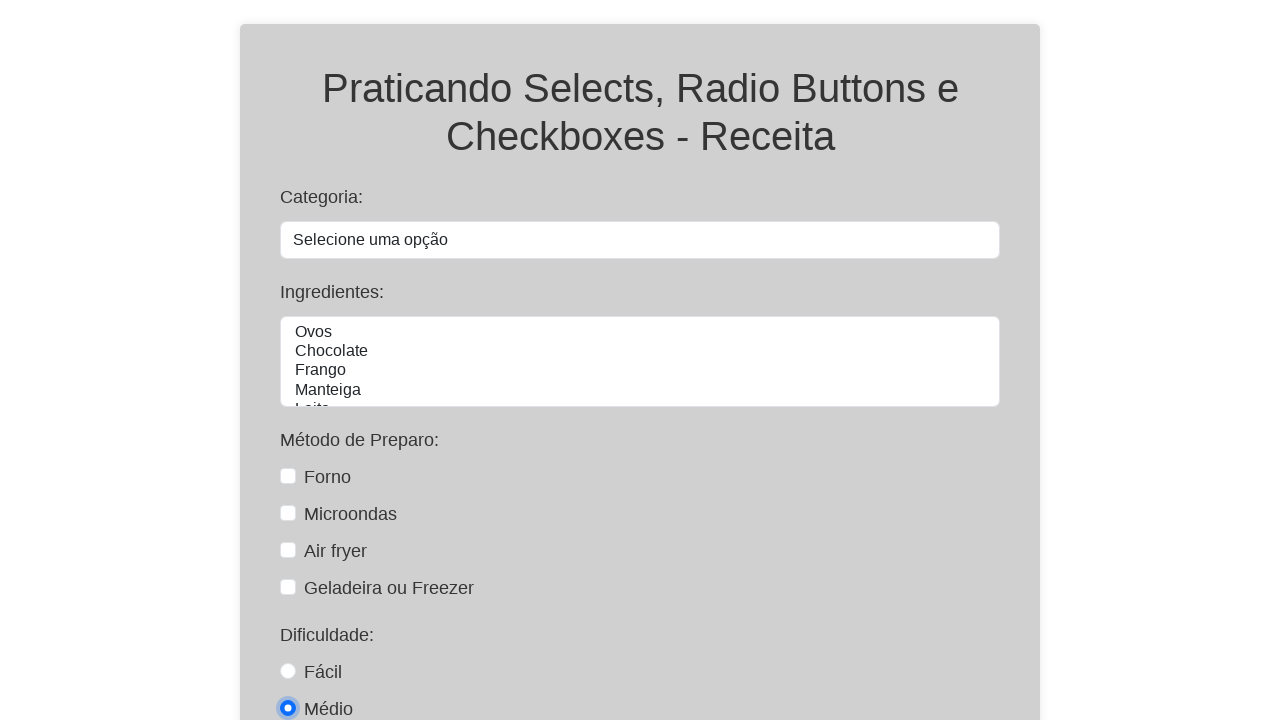

Verified that 'medio' radio button is selected
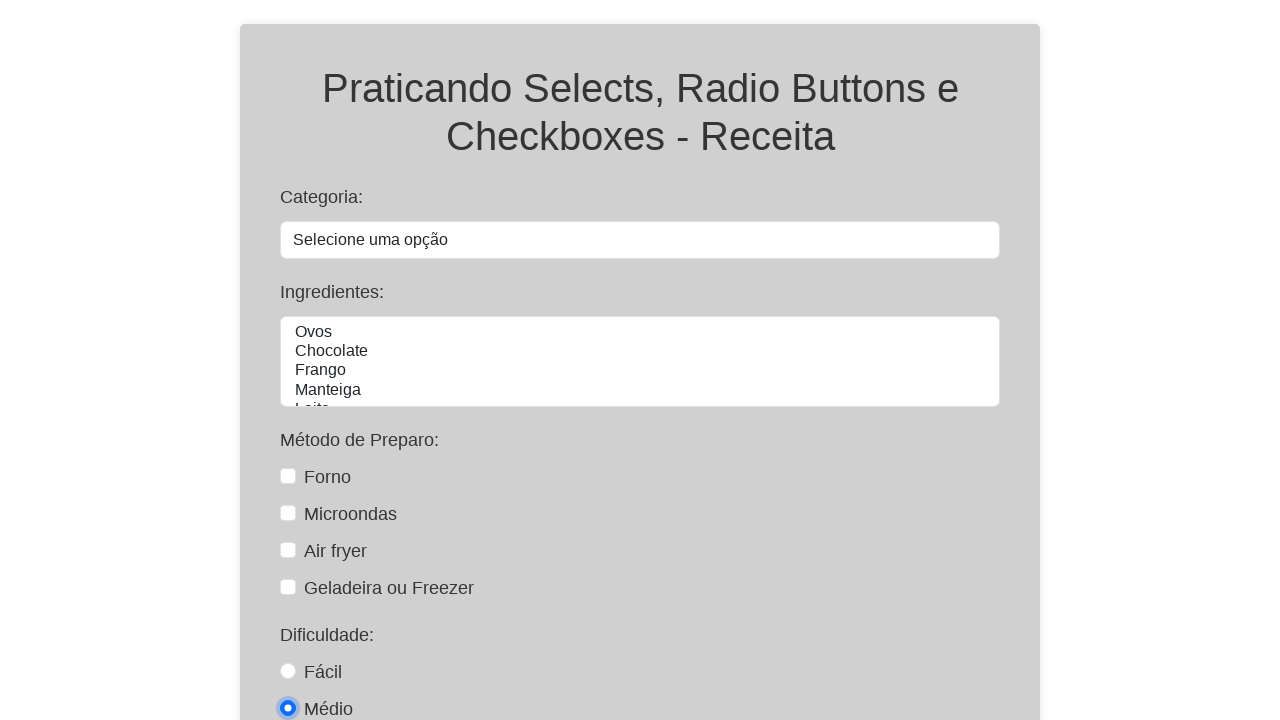

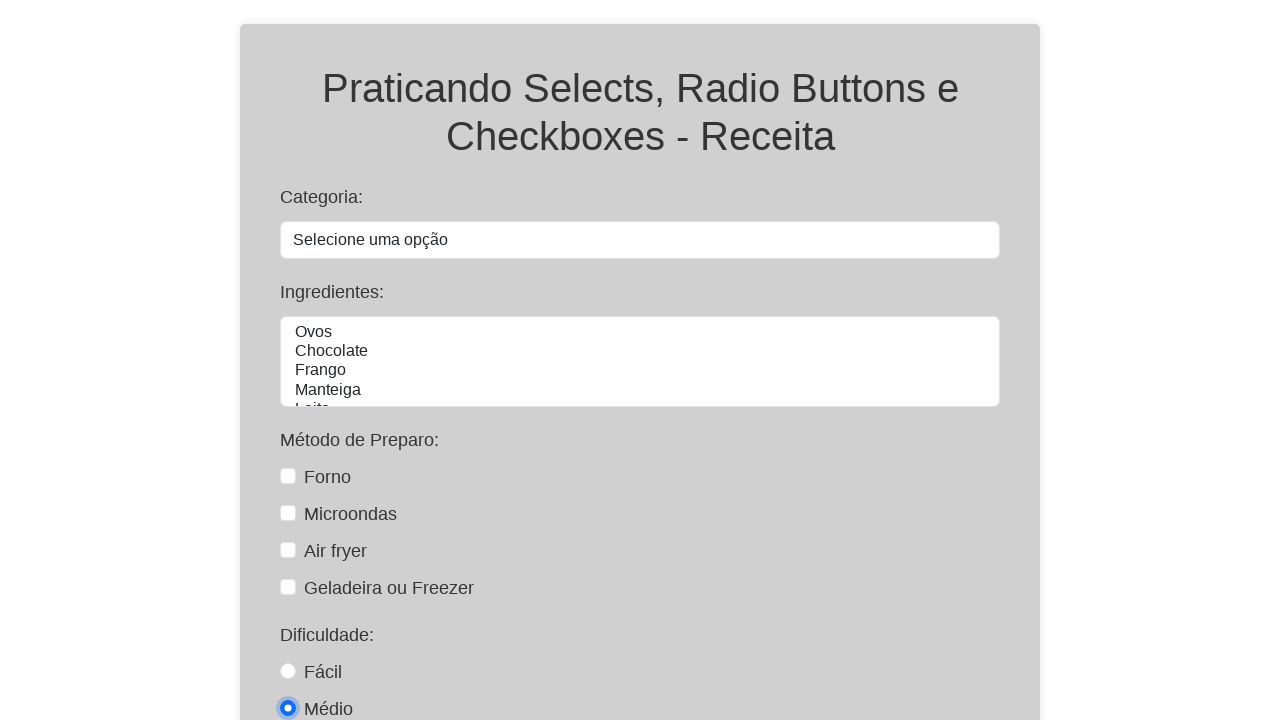